Tests right-click context menu functionality, handles an alert dialog, and navigates to a new window to verify content

Starting URL: https://the-internet.herokuapp.com/context_menu

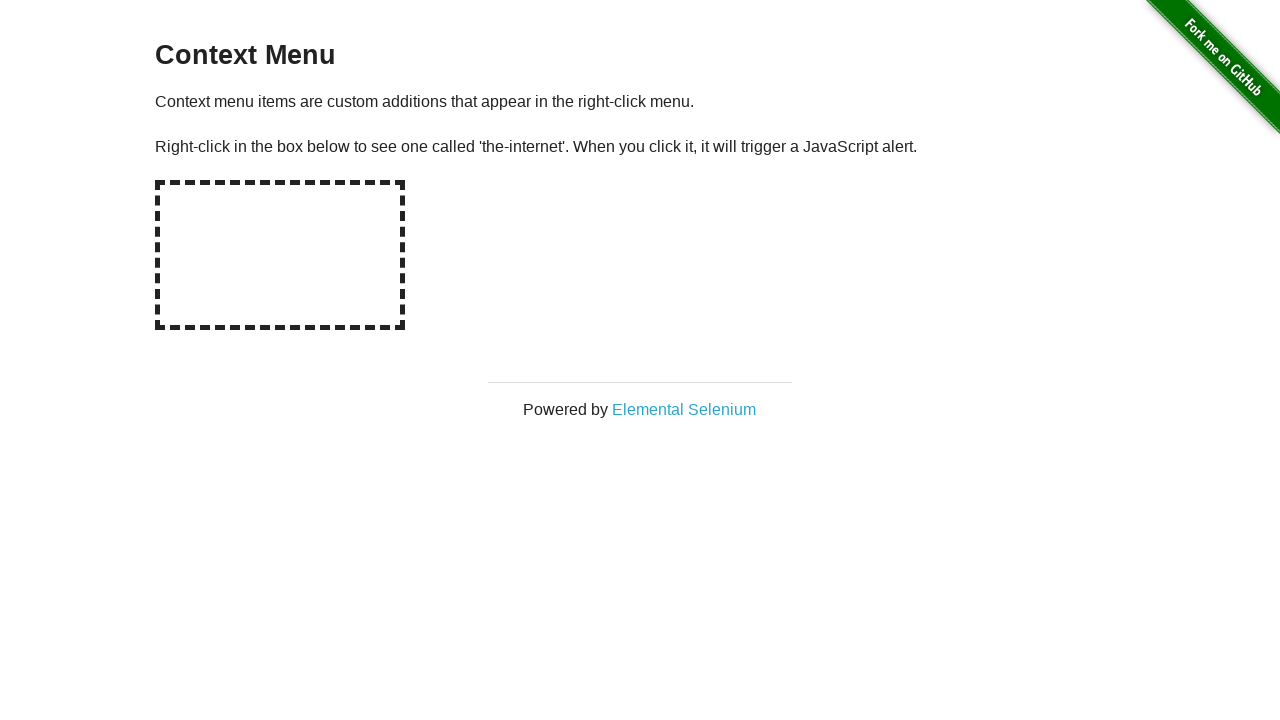

Located the hot spot area for right-click
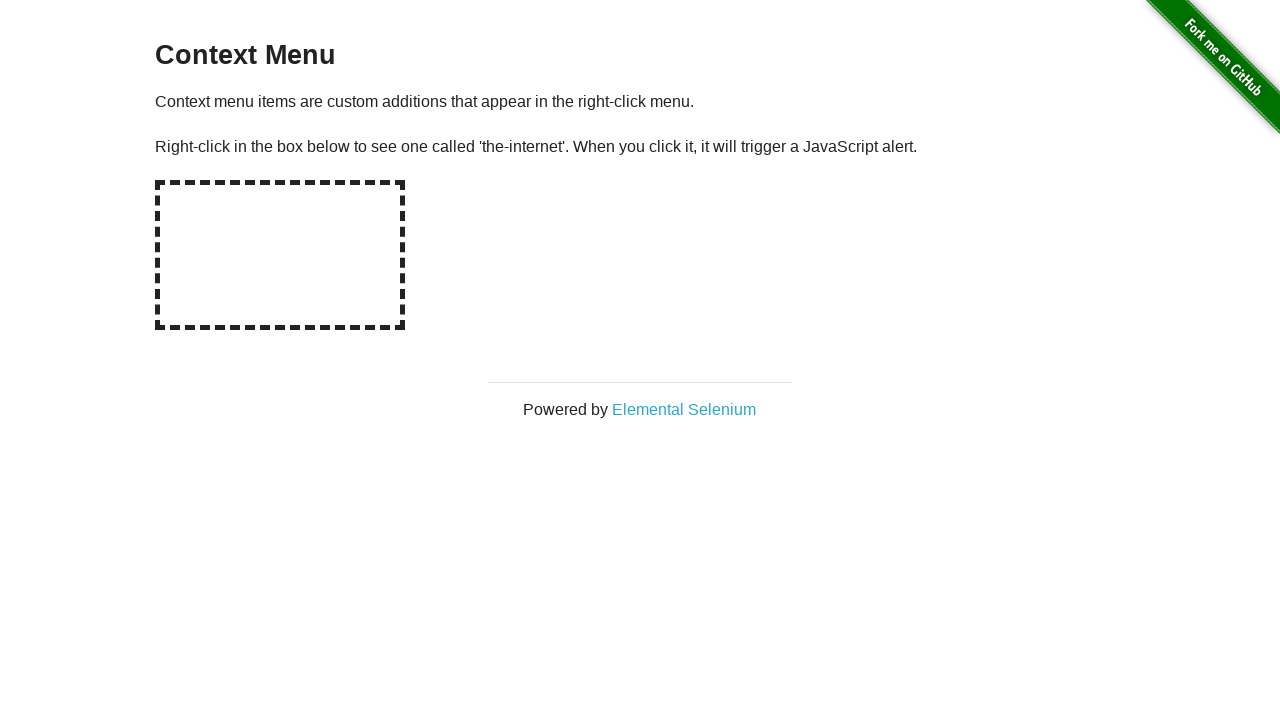

Performed right-click on the hot spot area at (280, 255) on #hot-spot
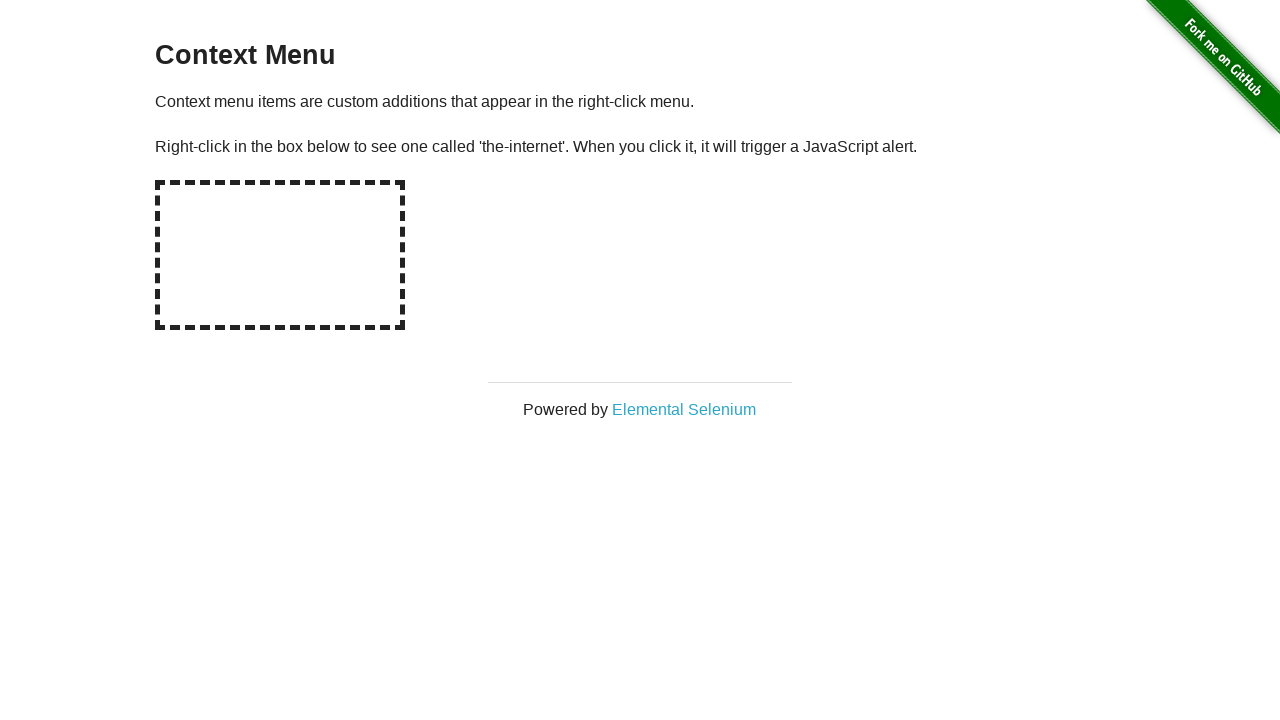

Set up dialog handler to accept alerts
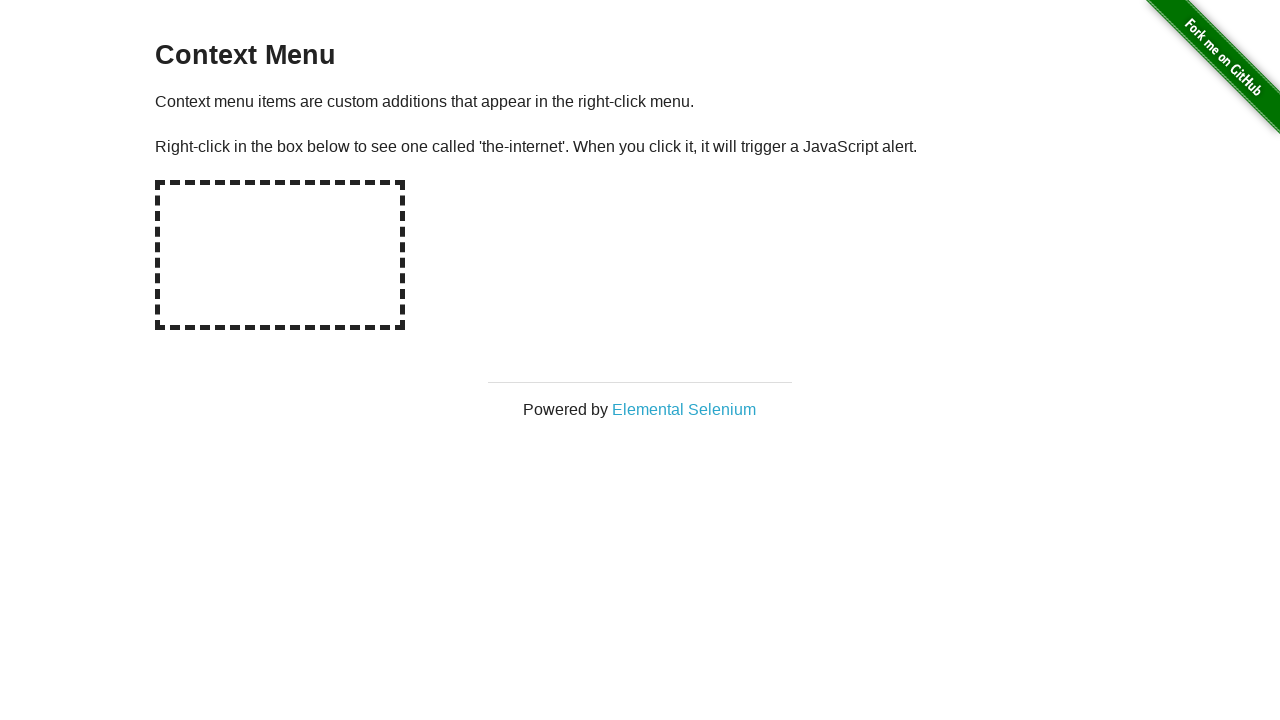

Clicked on Elemental Selenium link from context menu at (684, 409) on text=Elemental Selenium
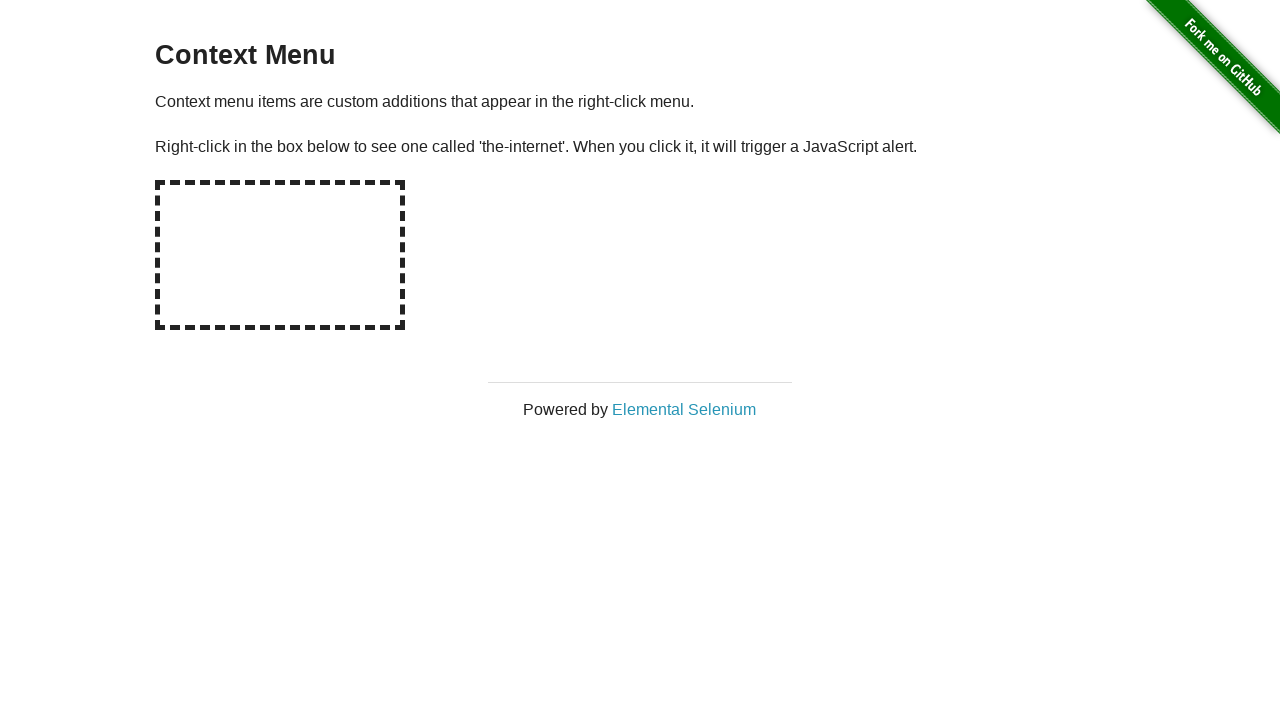

Clicked Elemental Selenium link and new page opened at (684, 409) on text=Elemental Selenium
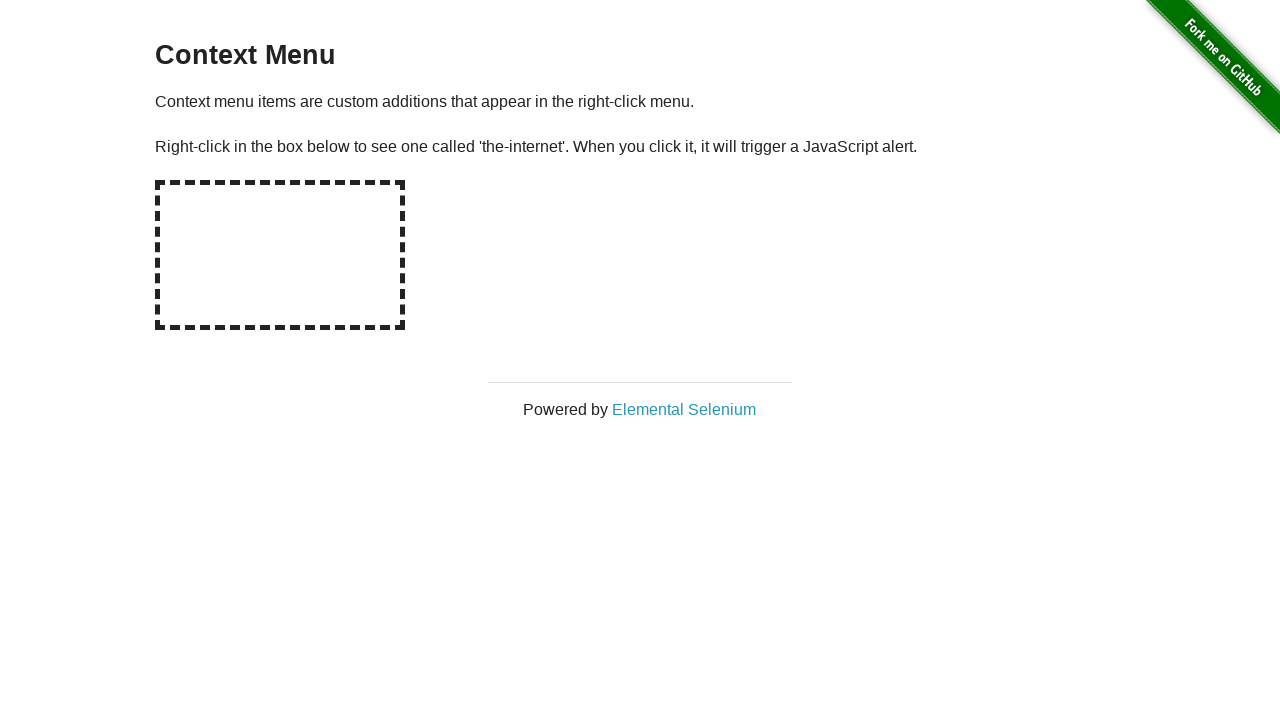

Captured the new page/tab reference
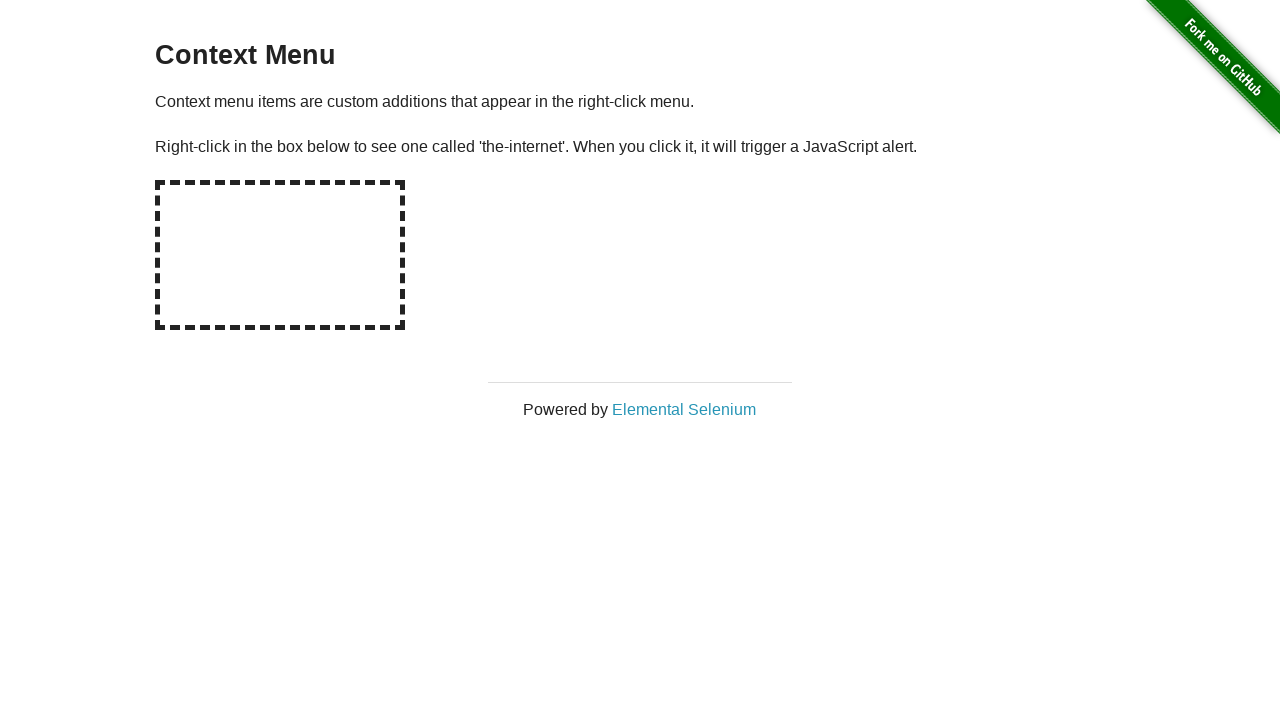

New page finished loading
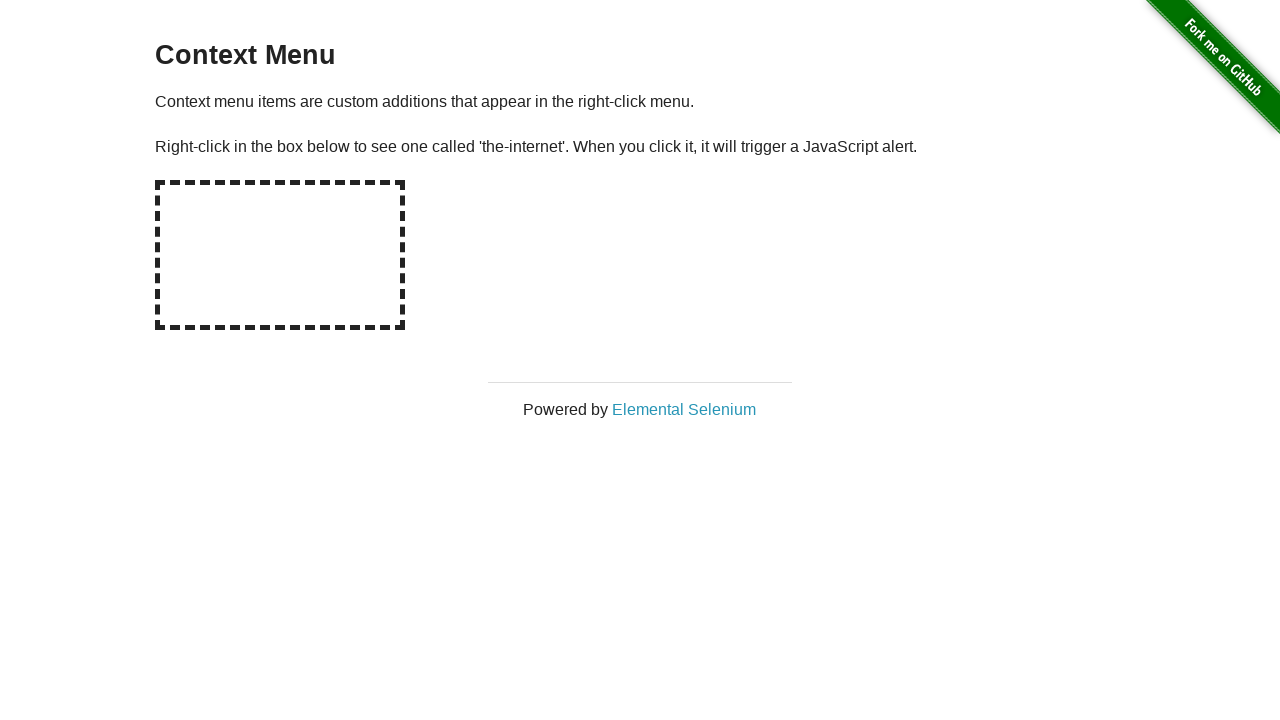

Retrieved h1 text content from new page
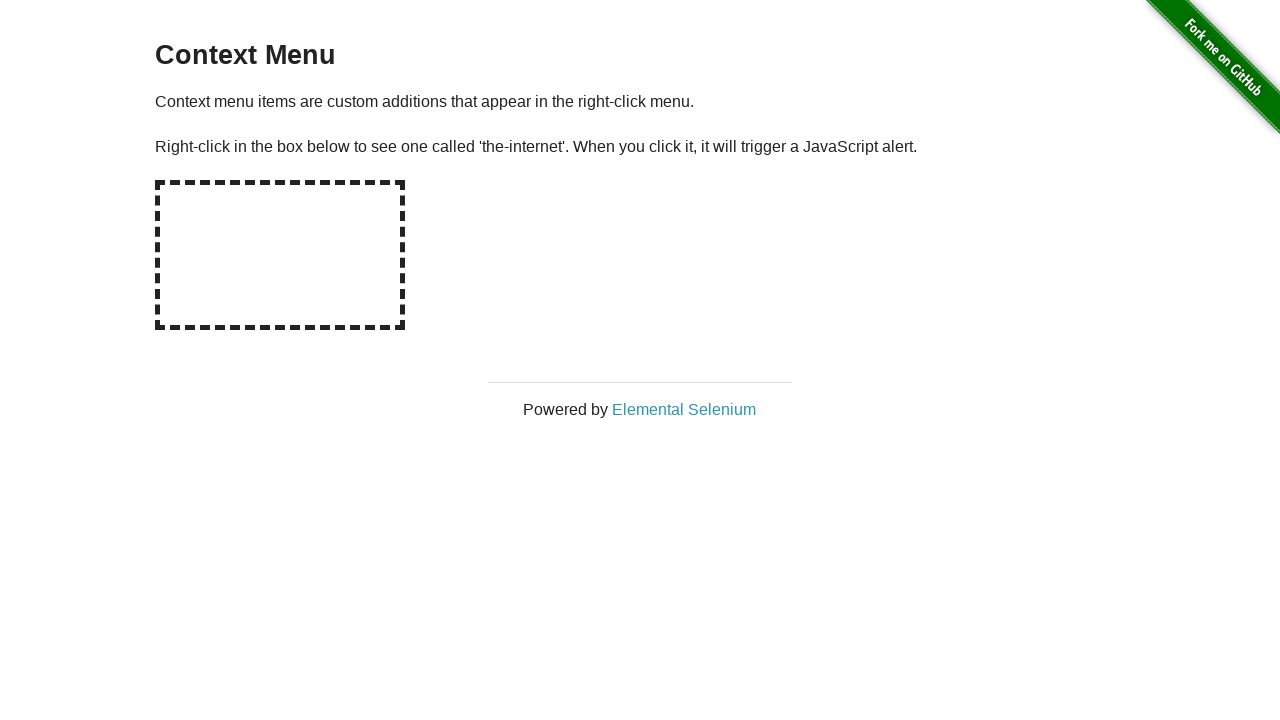

Verified h1 text equals 'Elemental Selenium'
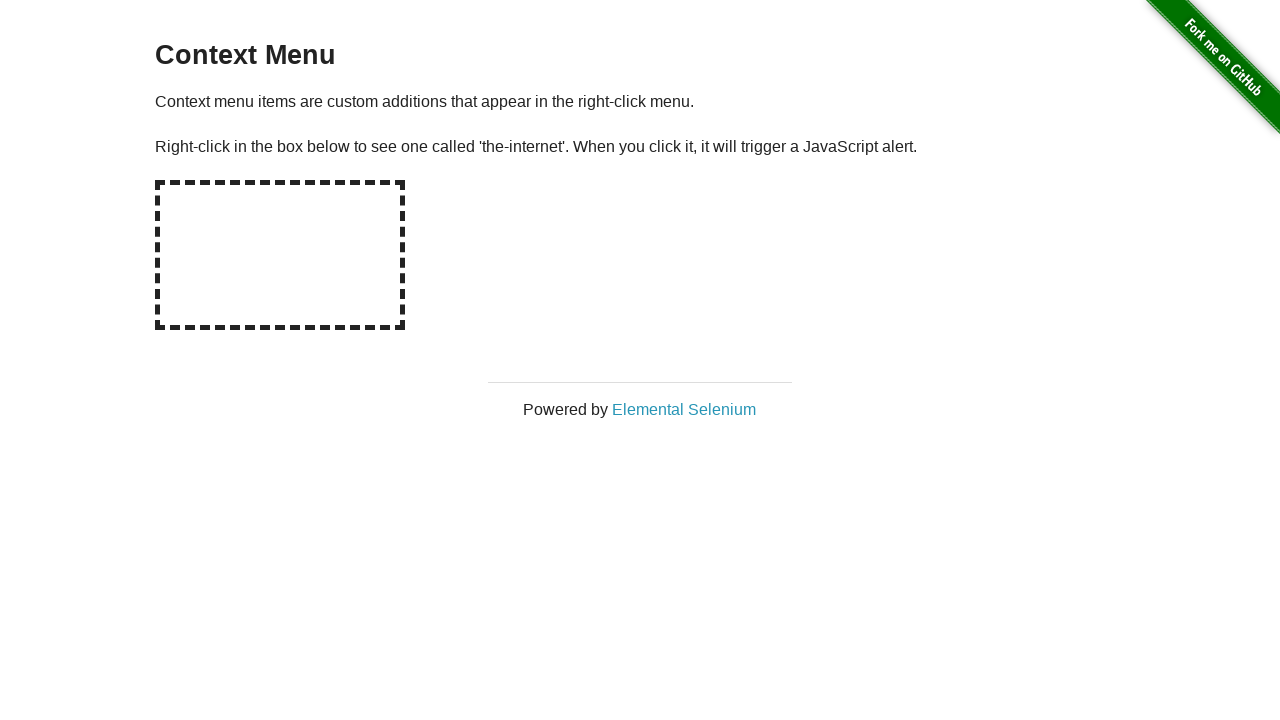

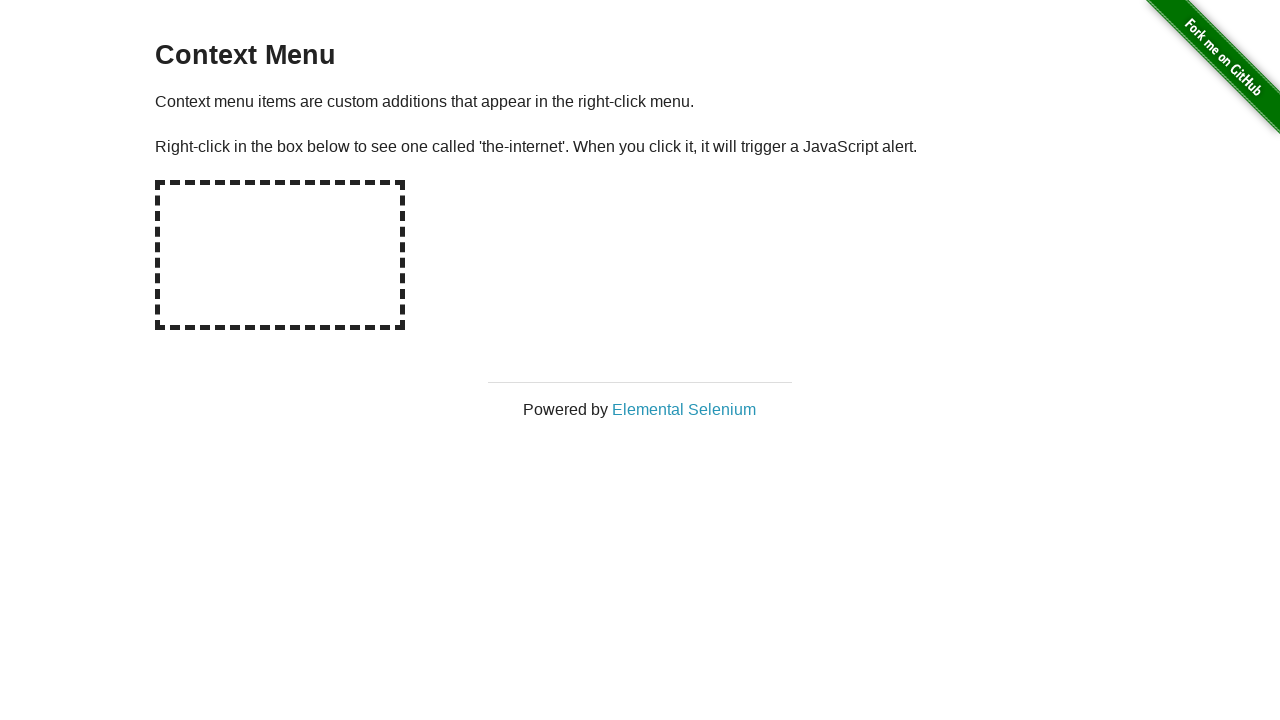